Tests login error message display by entering incorrect credentials and verifying the error message appears as expected

Starting URL: https://login1.nextbasecrm.com/

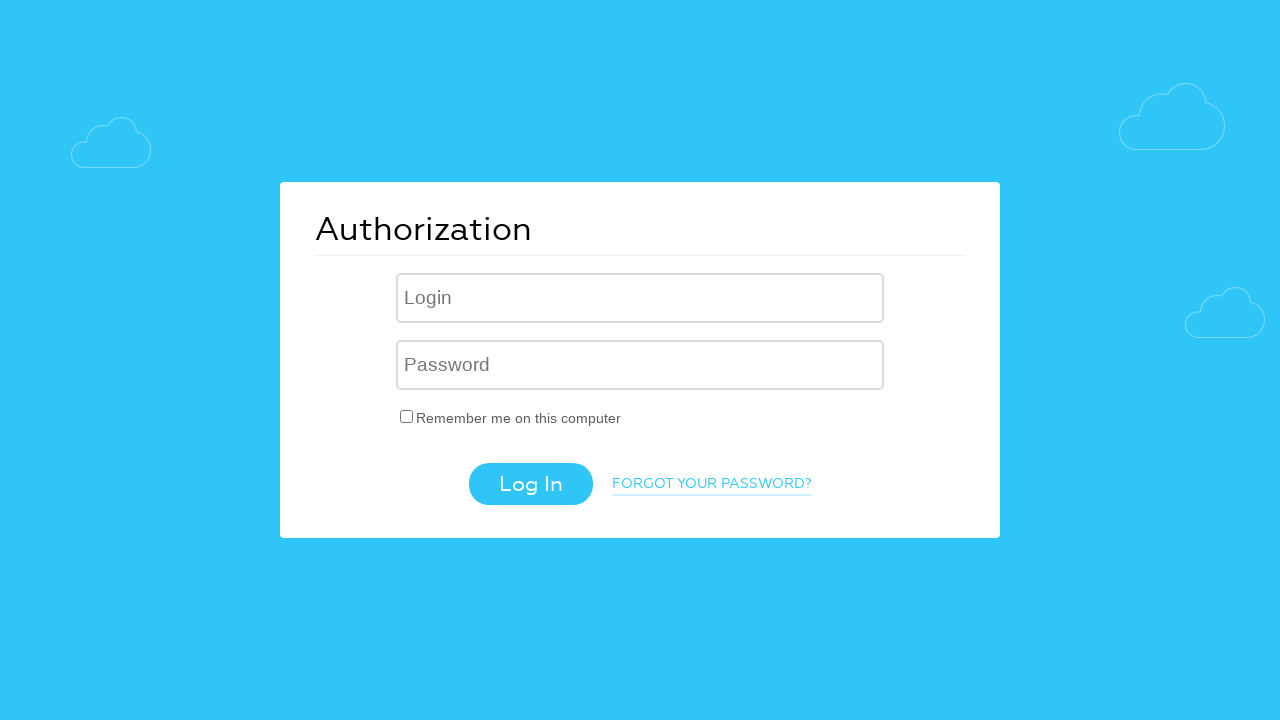

Filled username field with 'incorrect' on input[name='USER_LOGIN']
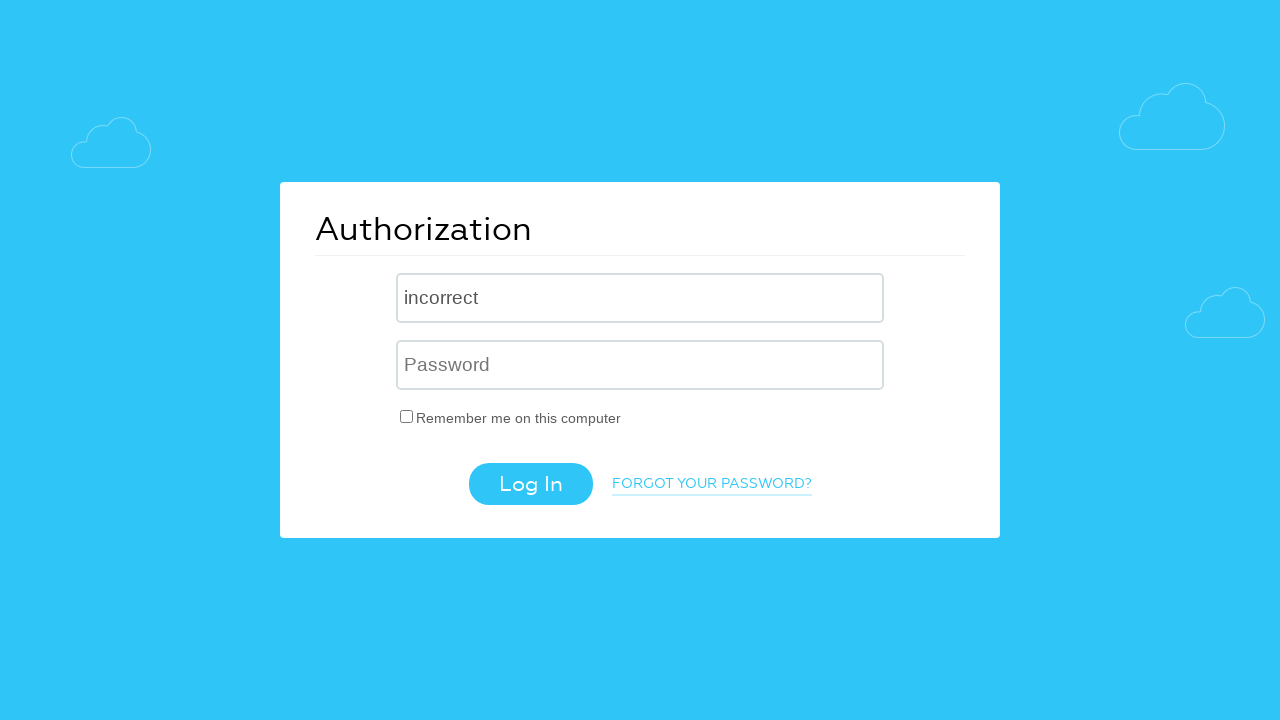

Filled password field with 'incorrect' on input[name='USER_PASSWORD']
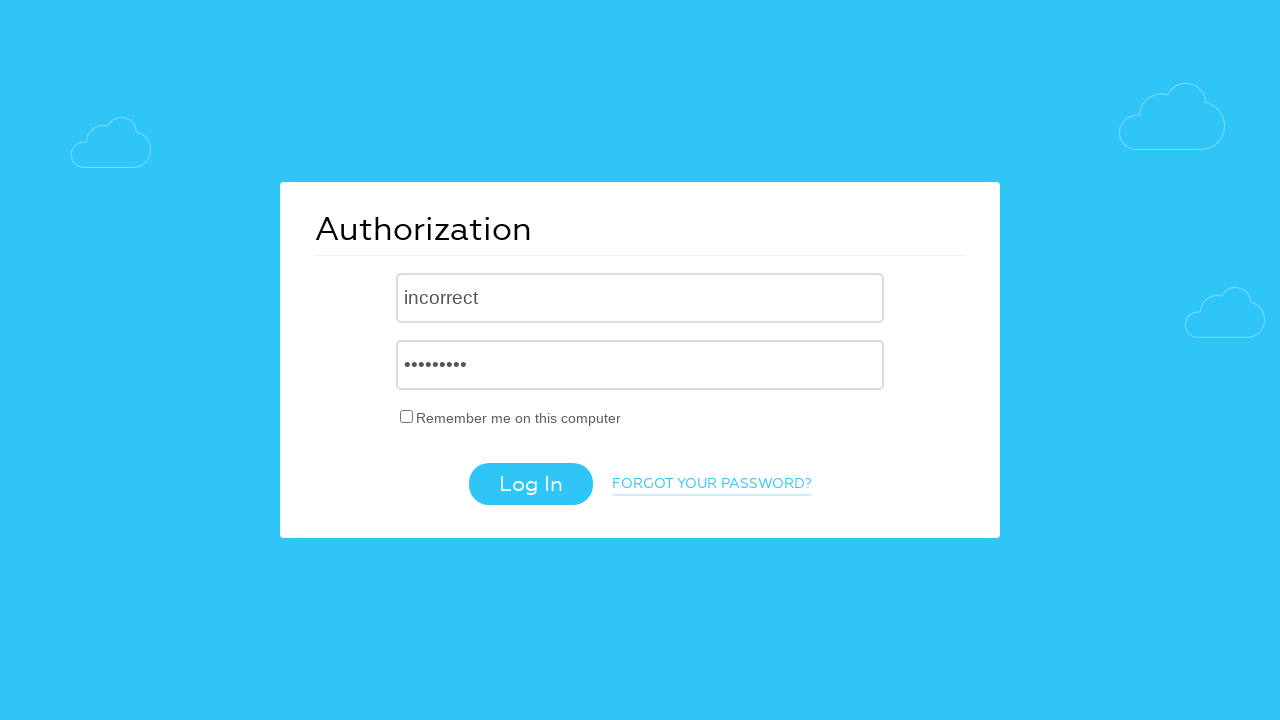

Pressed Enter key to submit login form on input[name='USER_PASSWORD']
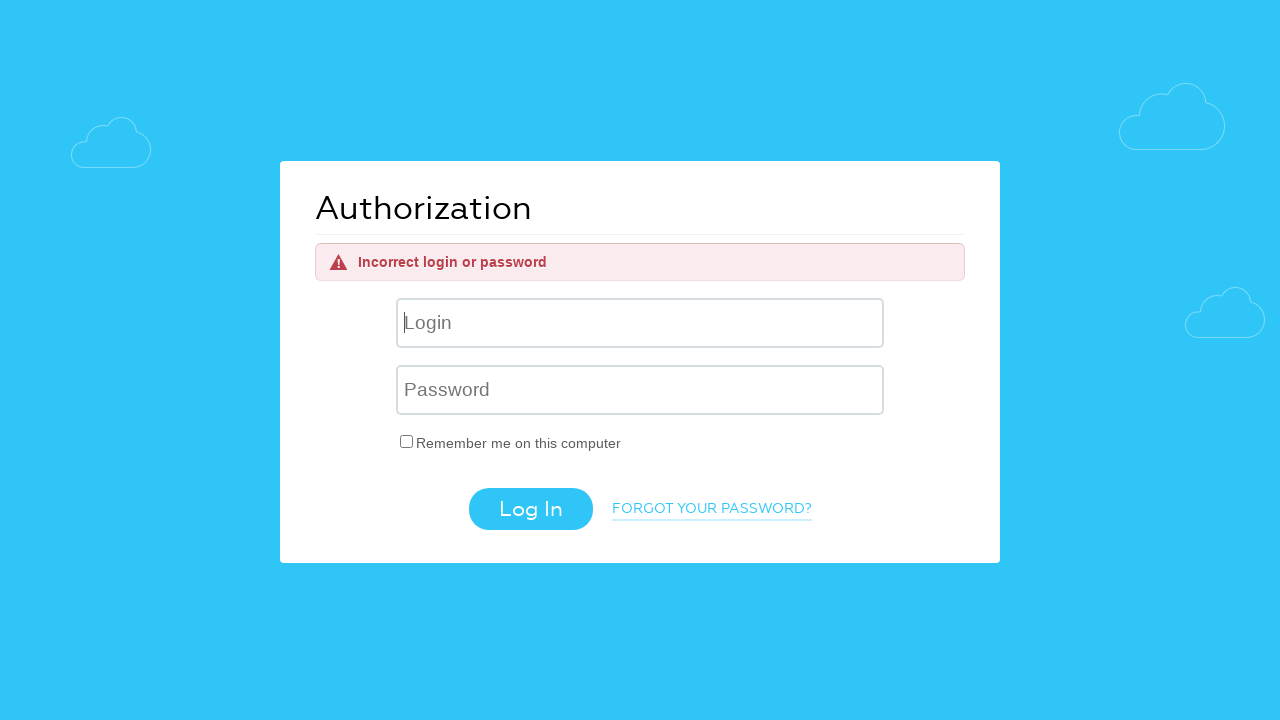

Error message element appeared
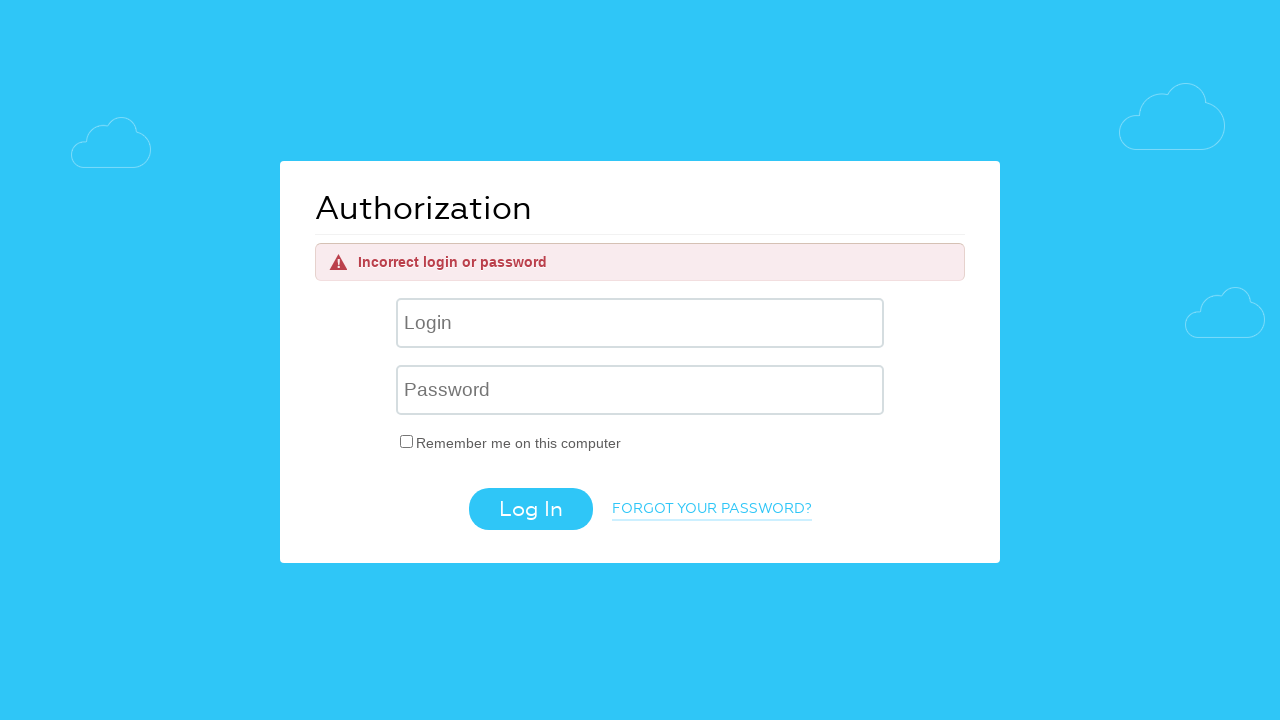

Retrieved error message text: 'Incorrect login or password'
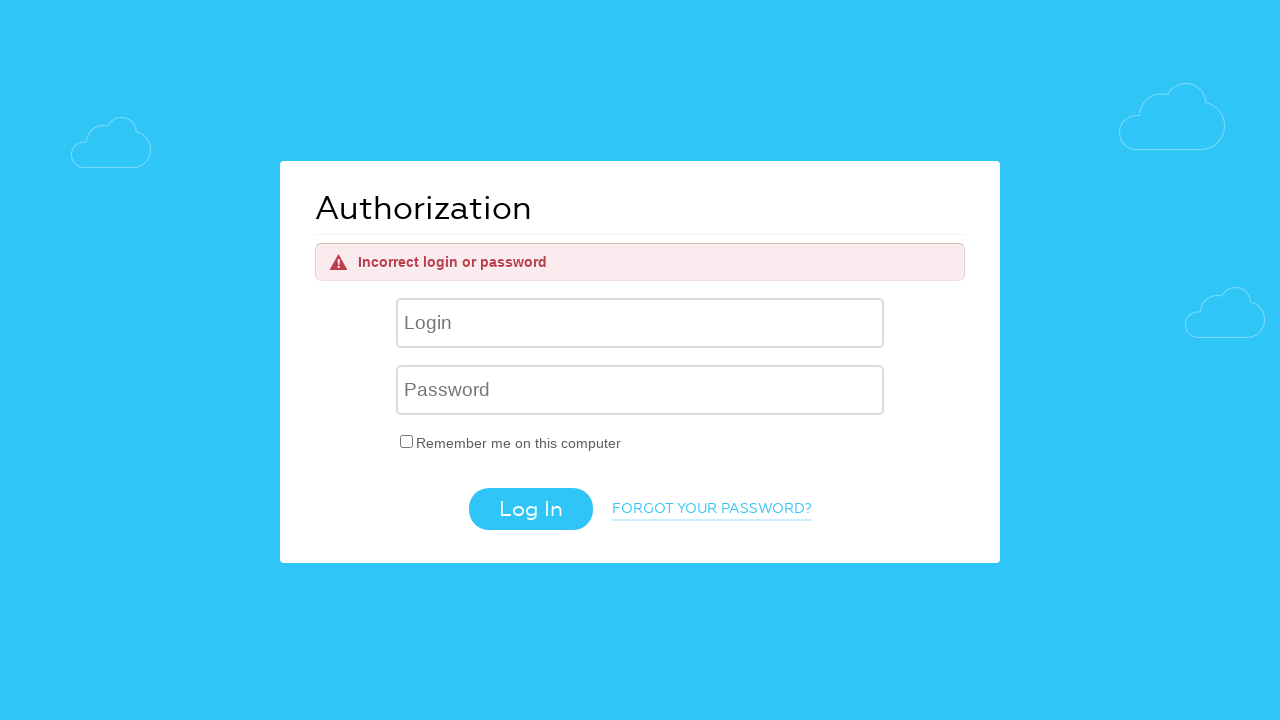

Verified error message displays 'Incorrect login or password'
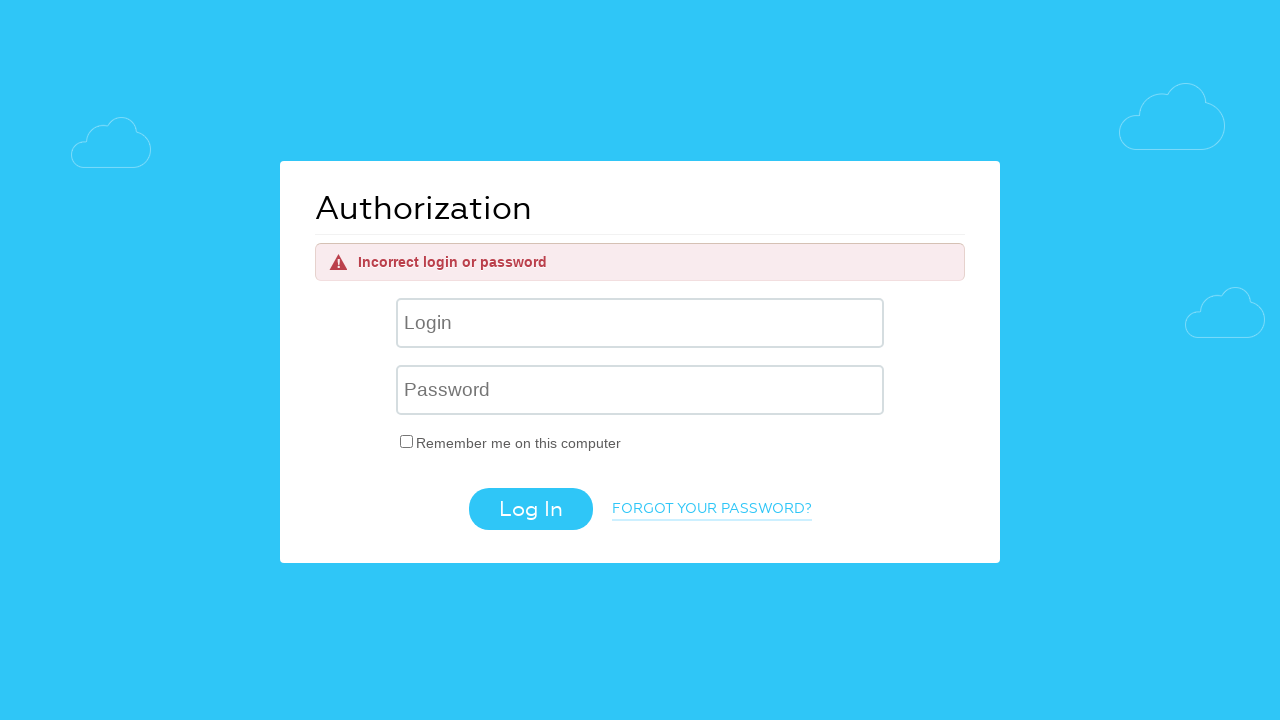

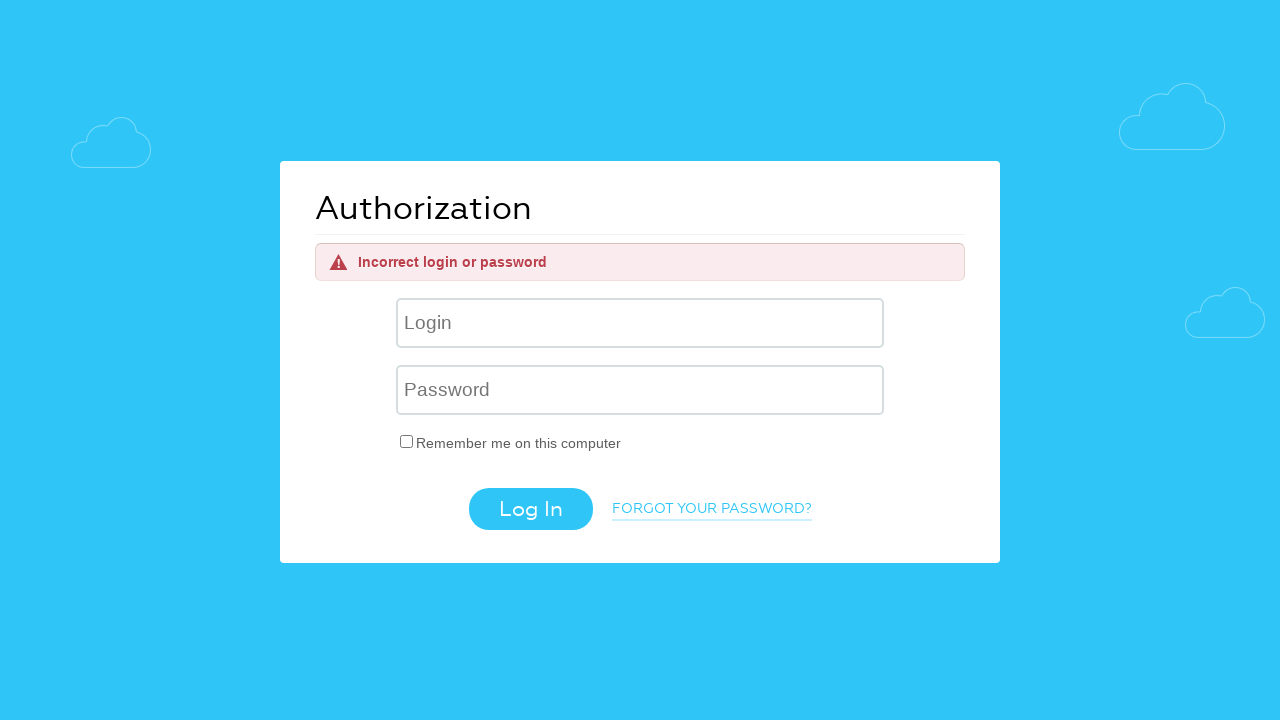